Tests browser back button navigation through filter states

Starting URL: https://demo.playwright.dev/todomvc

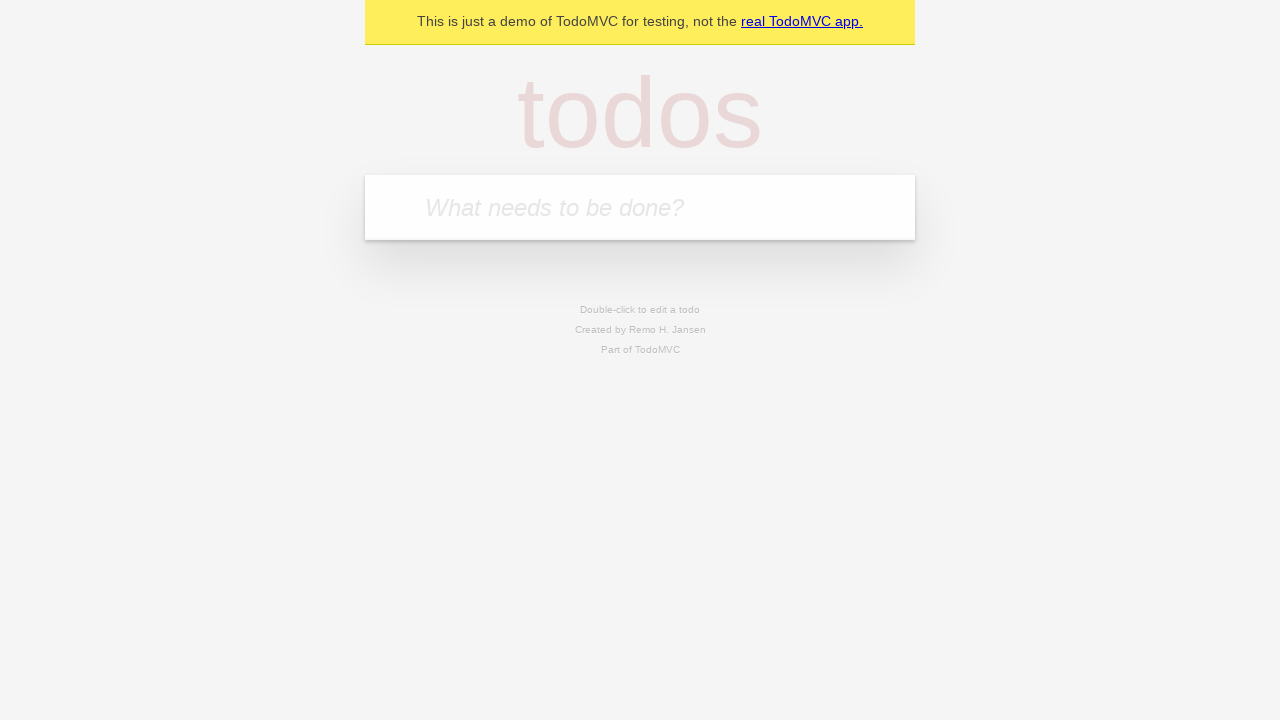

Filled todo input with 'buy some cheese' on internal:attr=[placeholder="What needs to be done?"i]
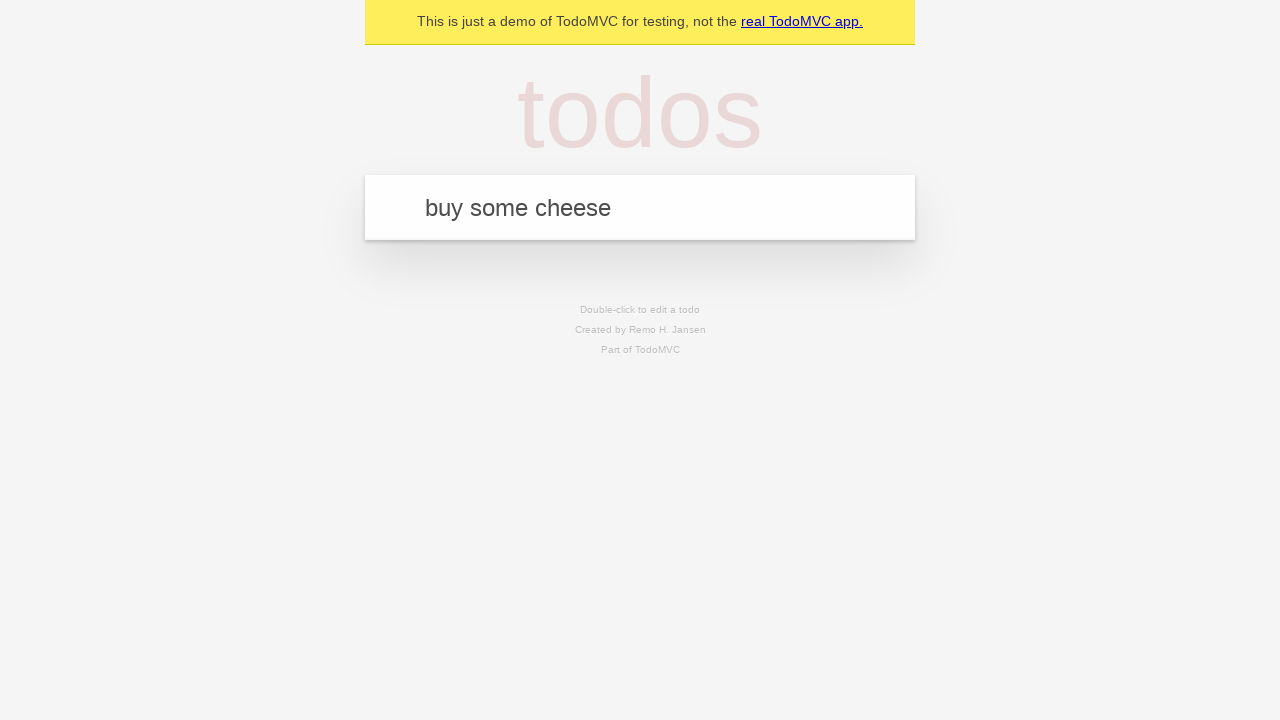

Pressed Enter to create todo 'buy some cheese' on internal:attr=[placeholder="What needs to be done?"i]
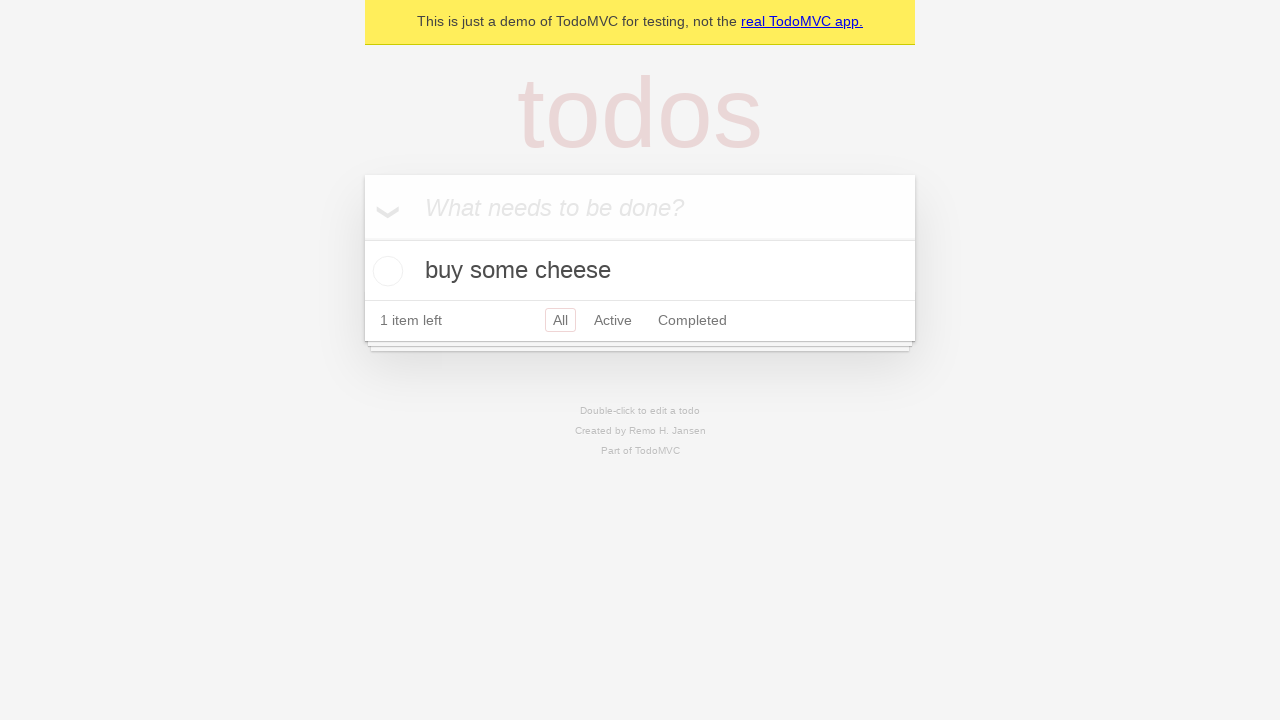

Filled todo input with 'feed the cat' on internal:attr=[placeholder="What needs to be done?"i]
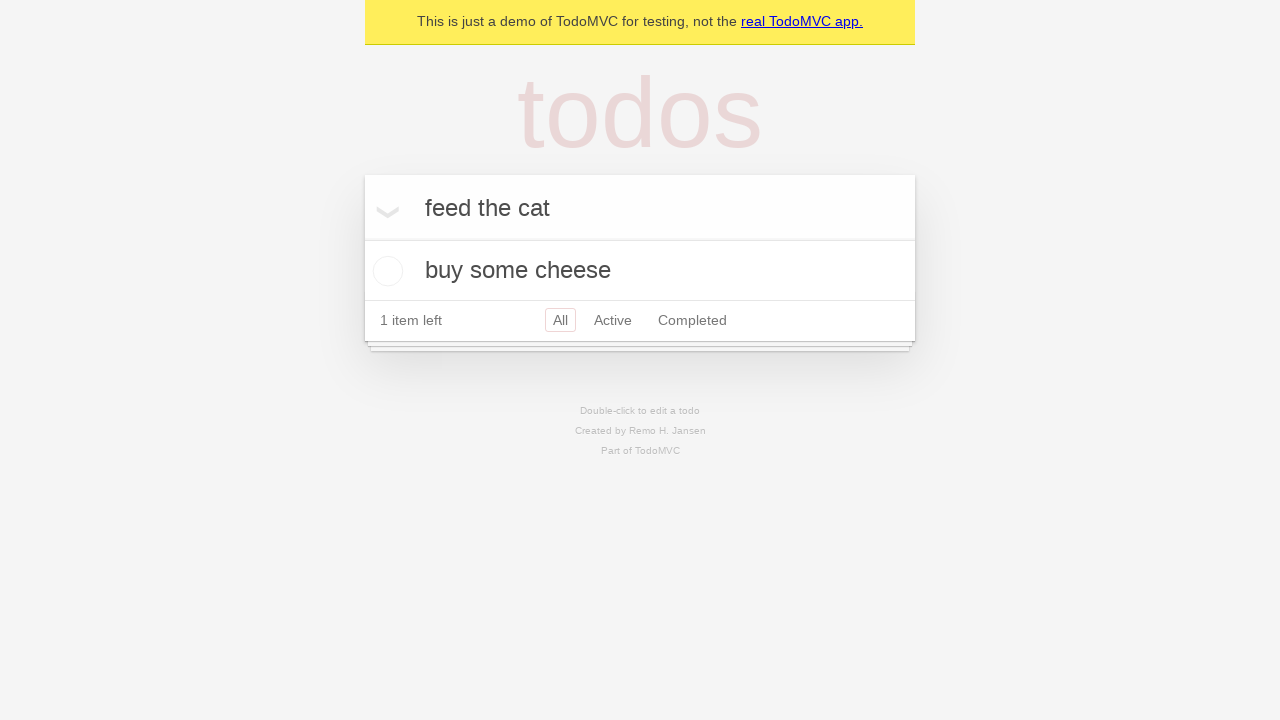

Pressed Enter to create todo 'feed the cat' on internal:attr=[placeholder="What needs to be done?"i]
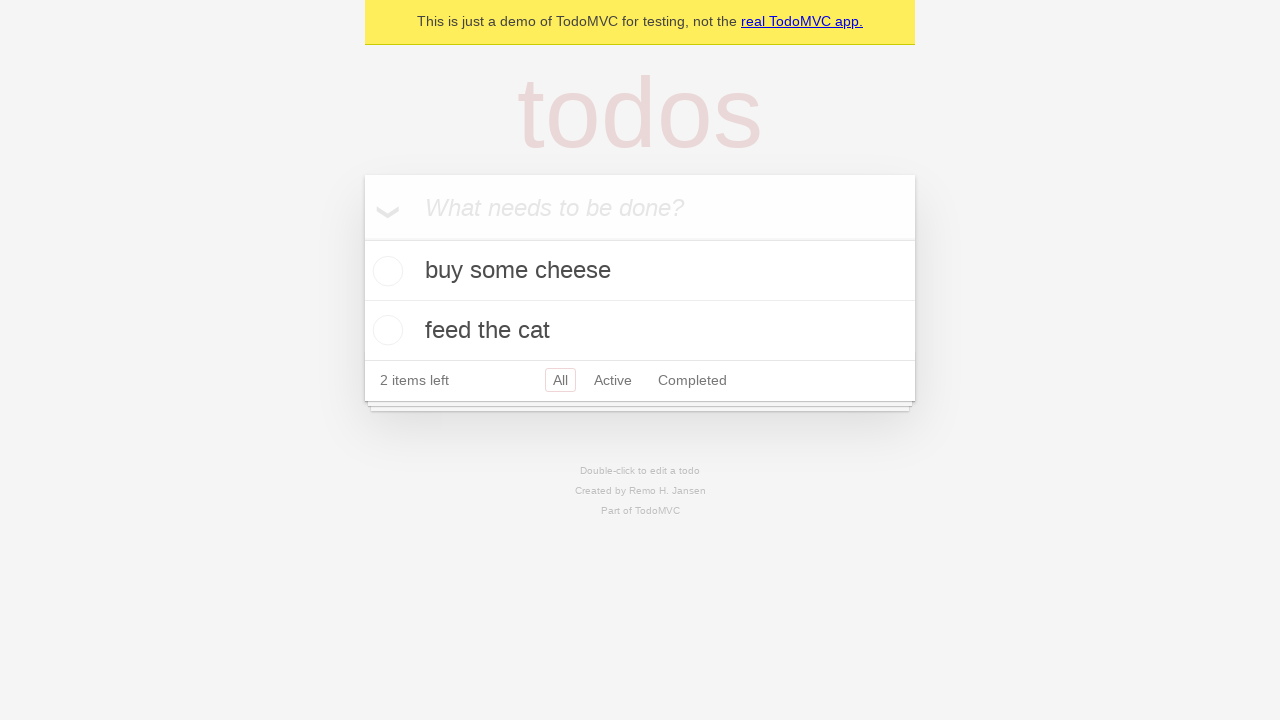

Filled todo input with 'book a doctors appointment' on internal:attr=[placeholder="What needs to be done?"i]
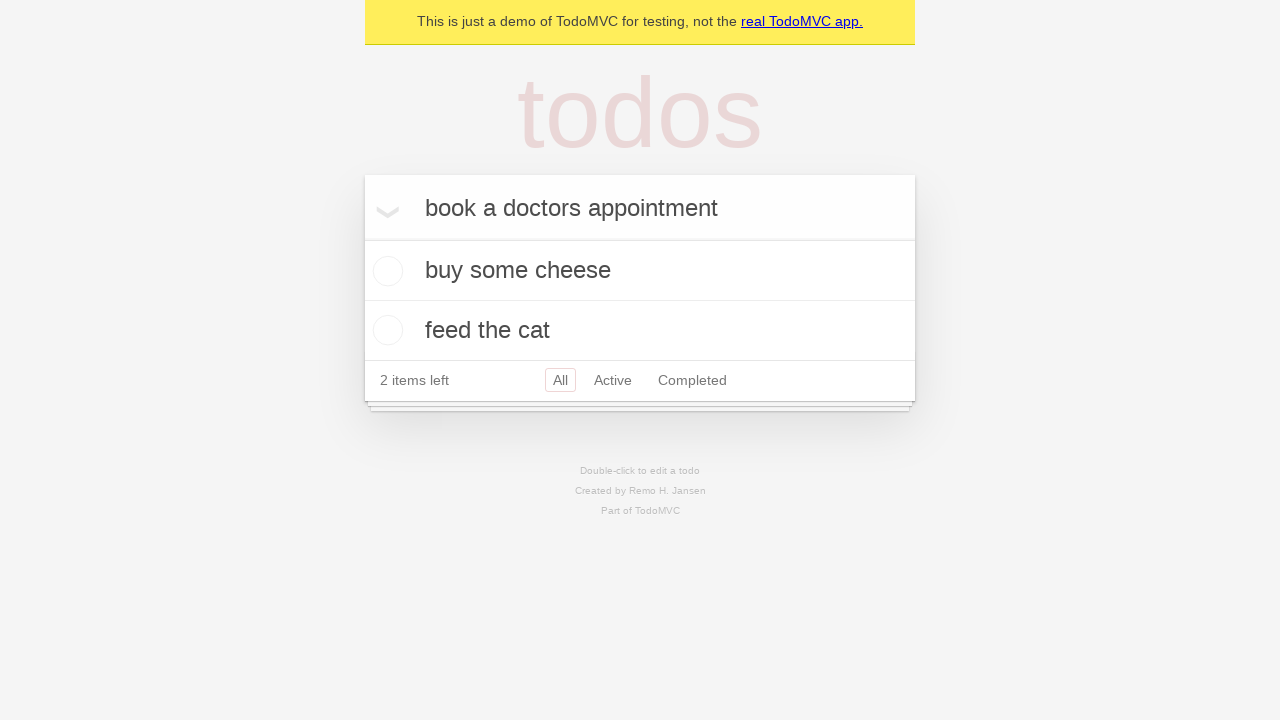

Pressed Enter to create todo 'book a doctors appointment' on internal:attr=[placeholder="What needs to be done?"i]
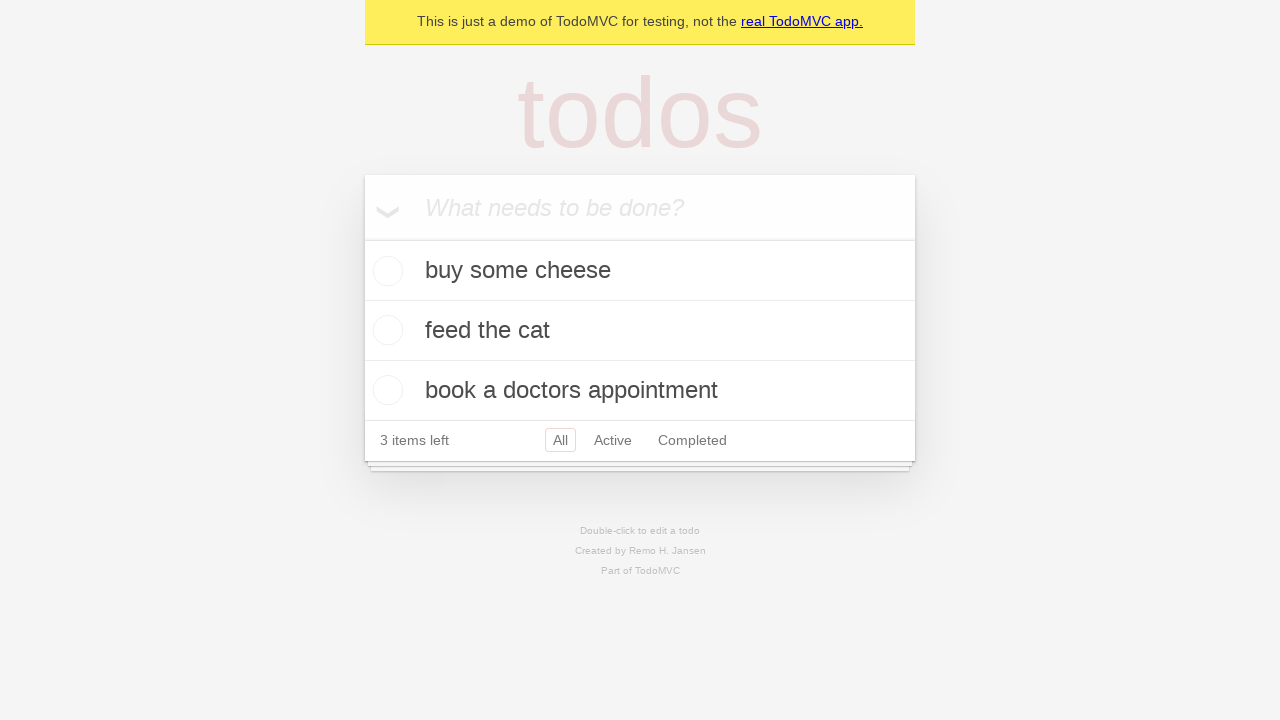

All 3 todo items loaded
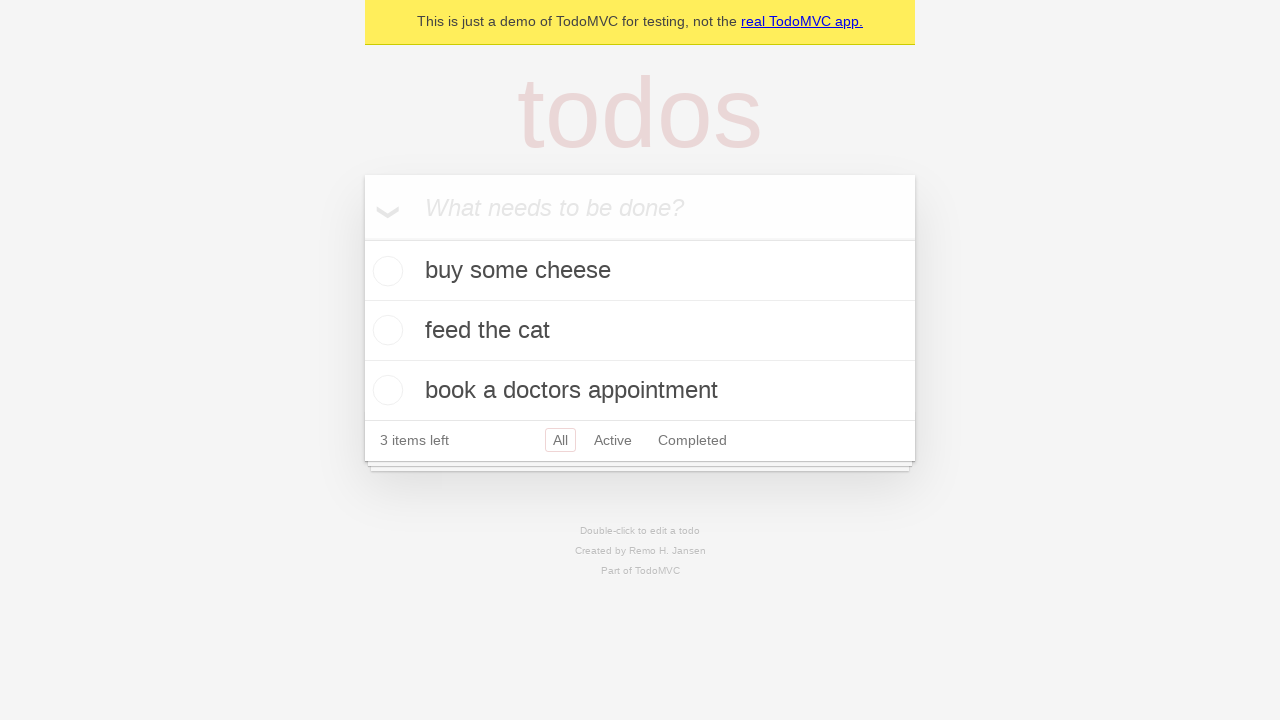

Checked second todo item as completed at (385, 330) on internal:testid=[data-testid="todo-item"s] >> nth=1 >> internal:role=checkbox
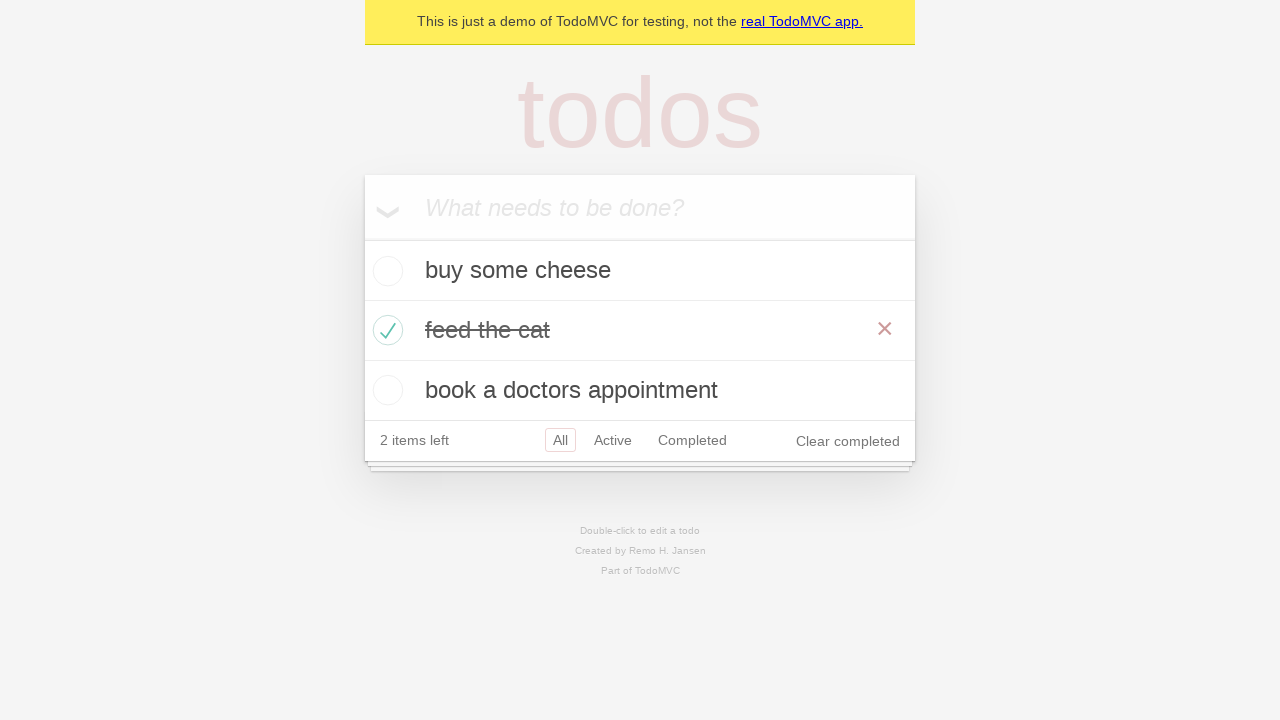

Clicked 'All' filter at (560, 440) on internal:role=link[name="All"i]
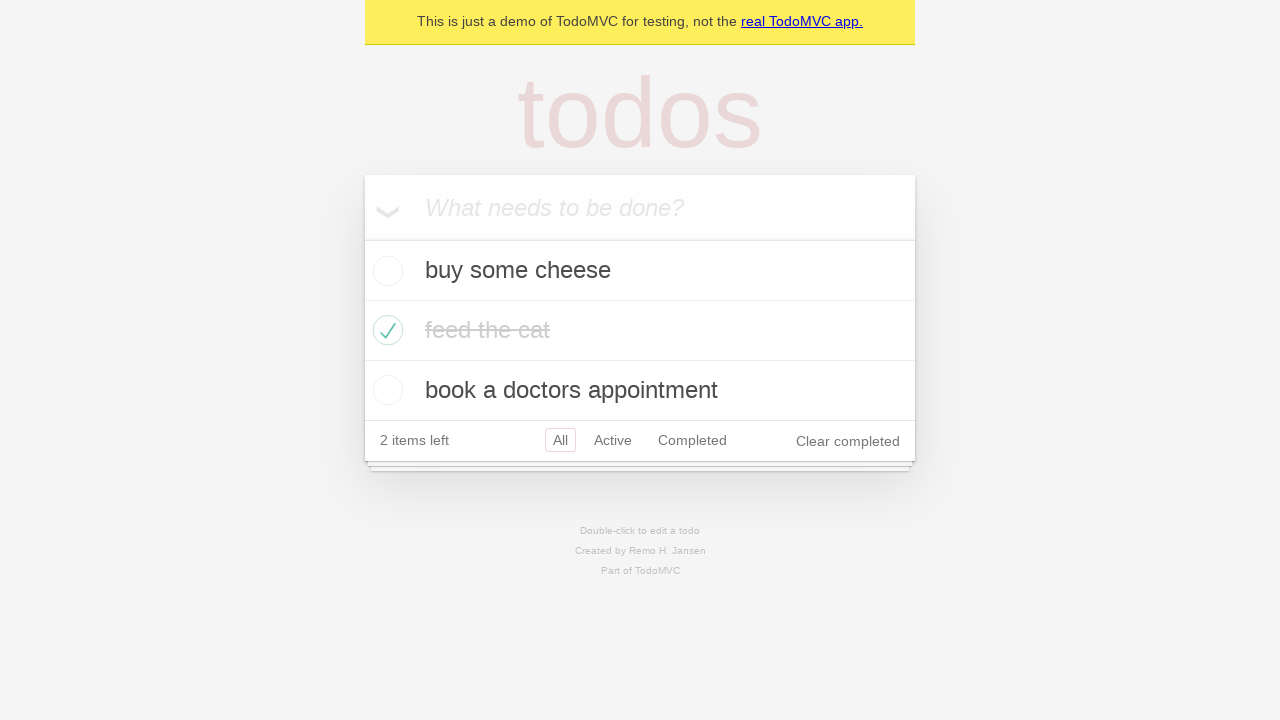

Clicked 'Active' filter at (613, 440) on internal:role=link[name="Active"i]
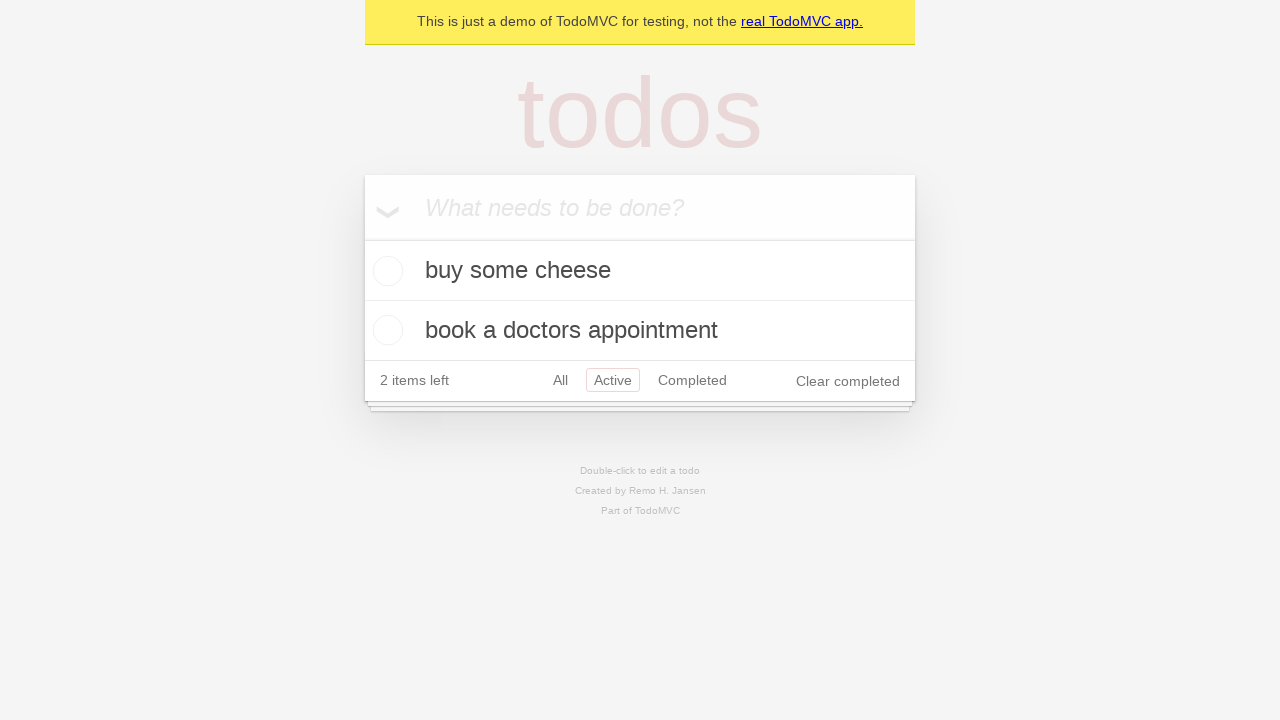

Clicked 'Completed' filter at (692, 380) on internal:role=link[name="Completed"i]
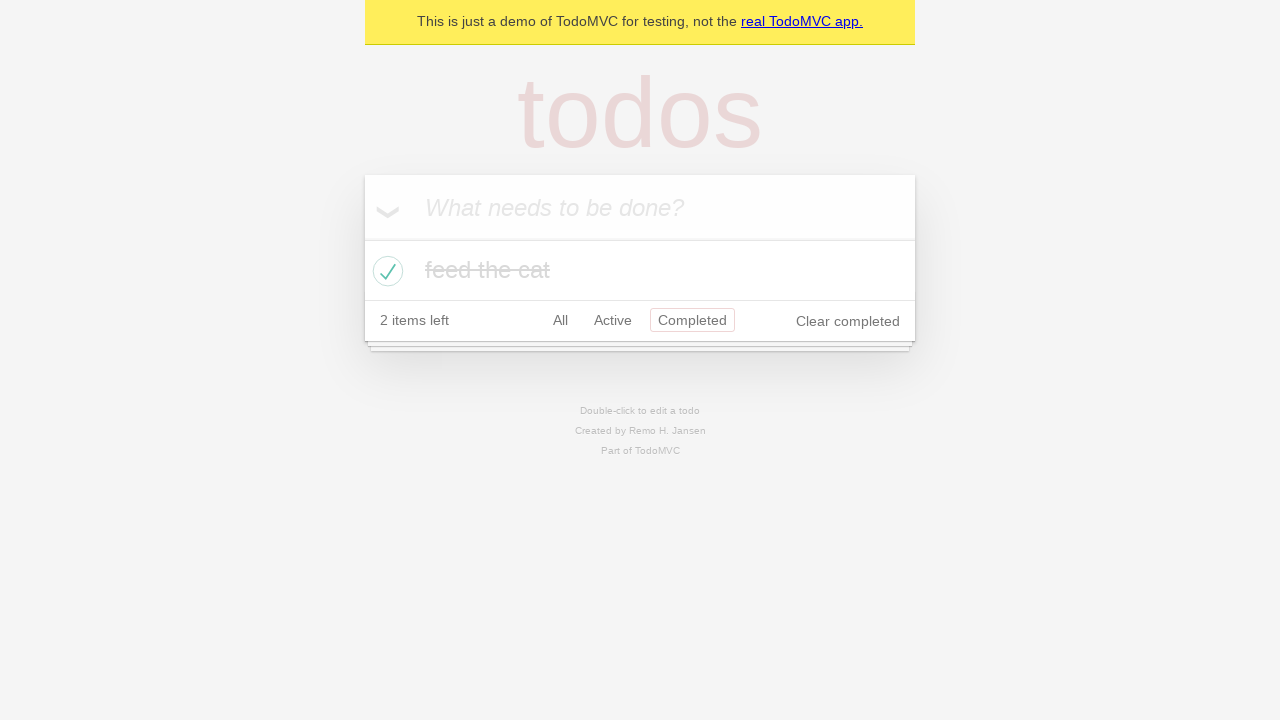

Navigated back from 'Completed' filter to 'Active' filter
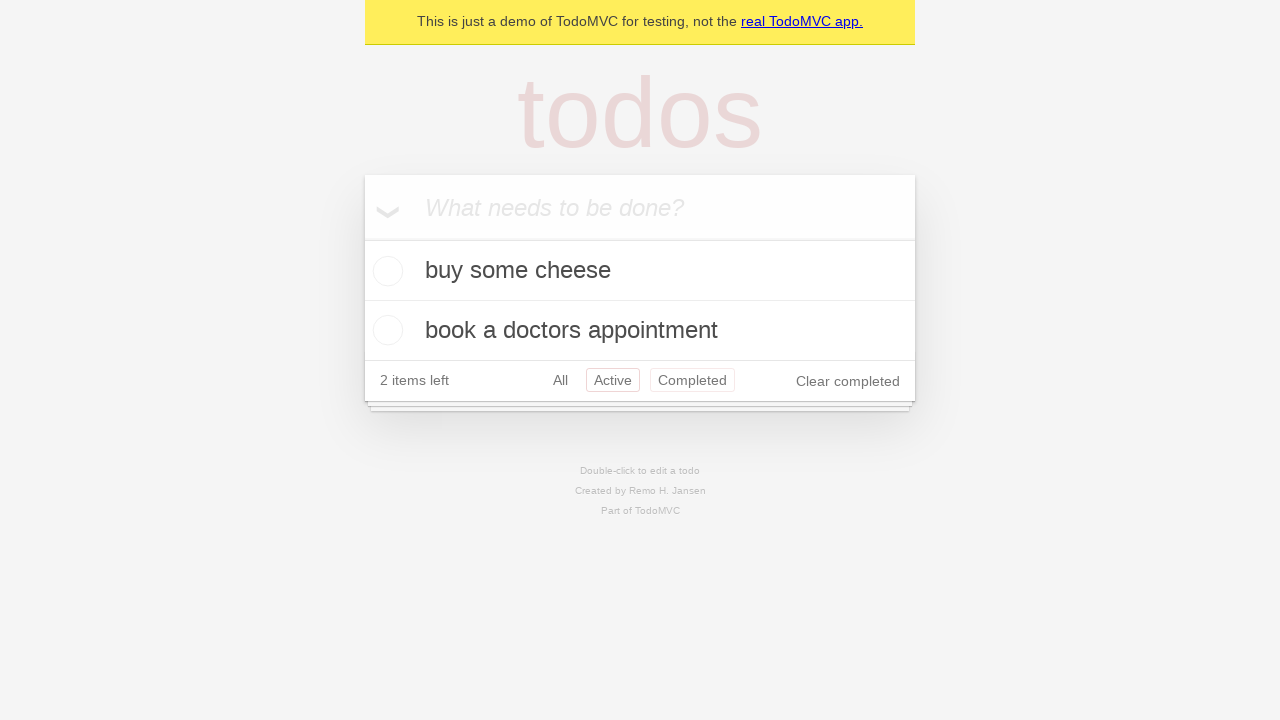

Navigated back from 'Active' filter to 'All' filter
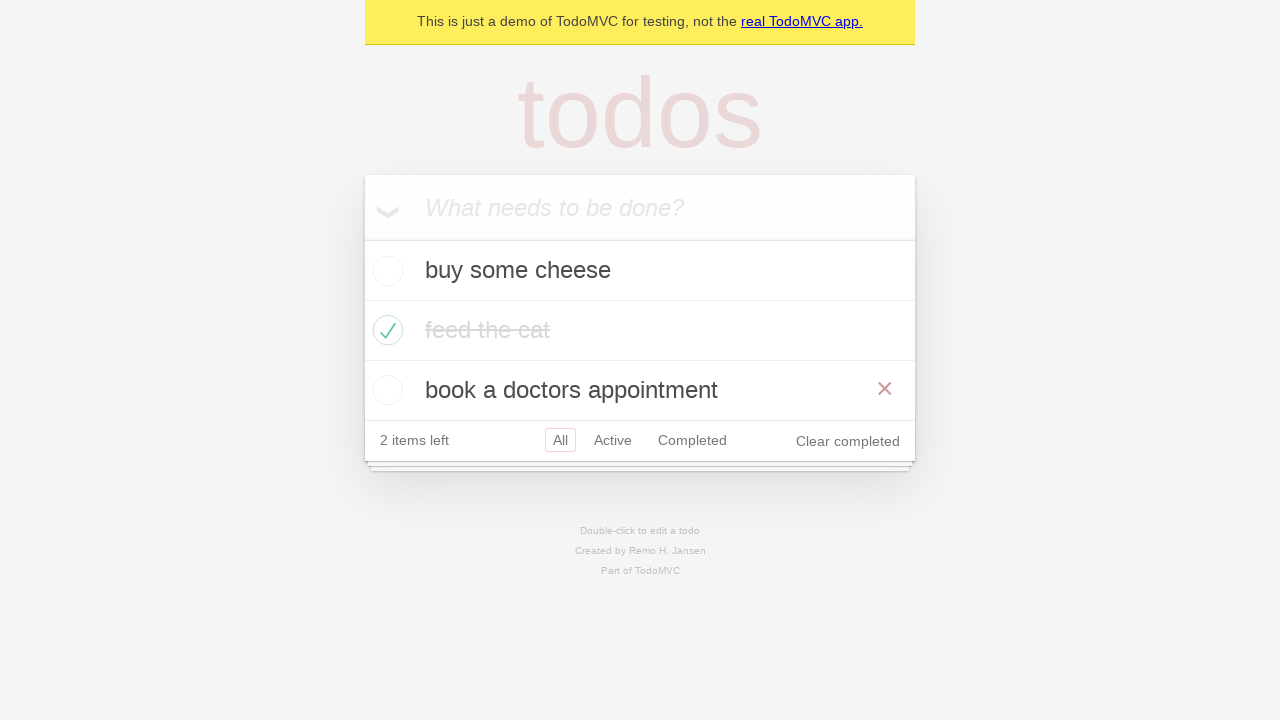

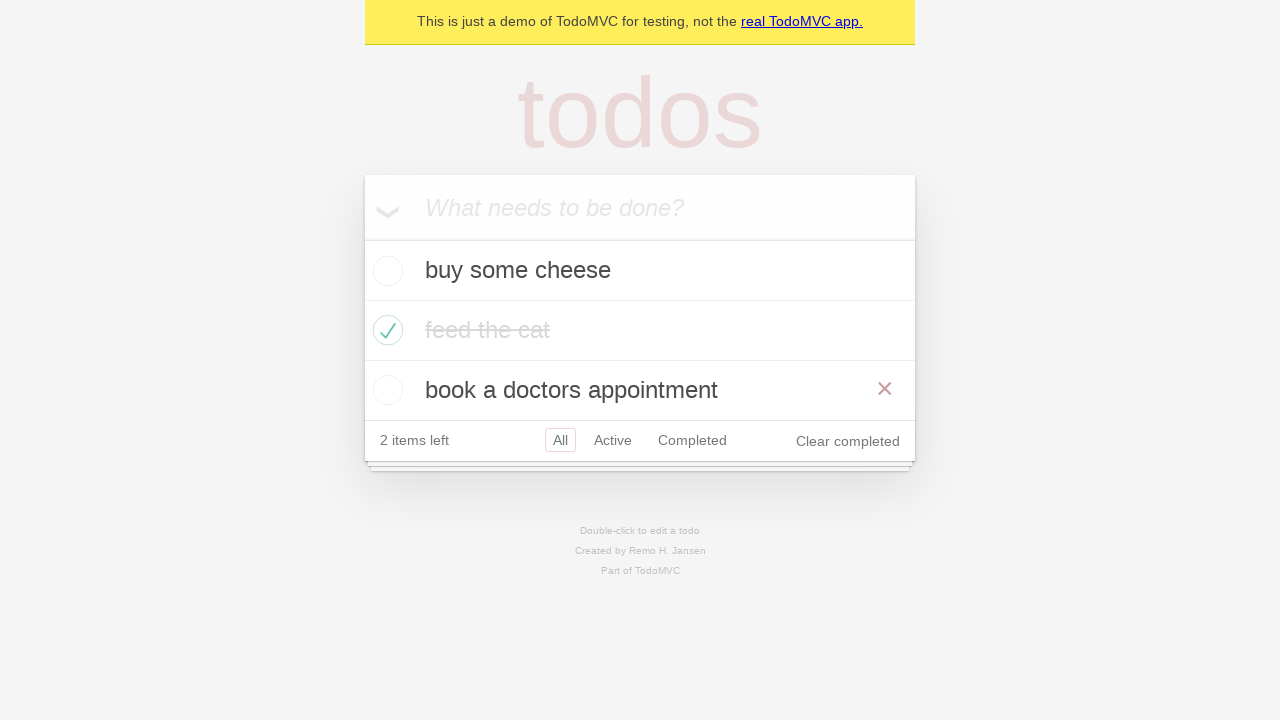